Fills out a practice form with personal information including name, gender, experience, date, profession, tools, continent, and selenium commands, then submits the form

Starting URL: https://www.techlistic.com/p/selenium-practice-form.html

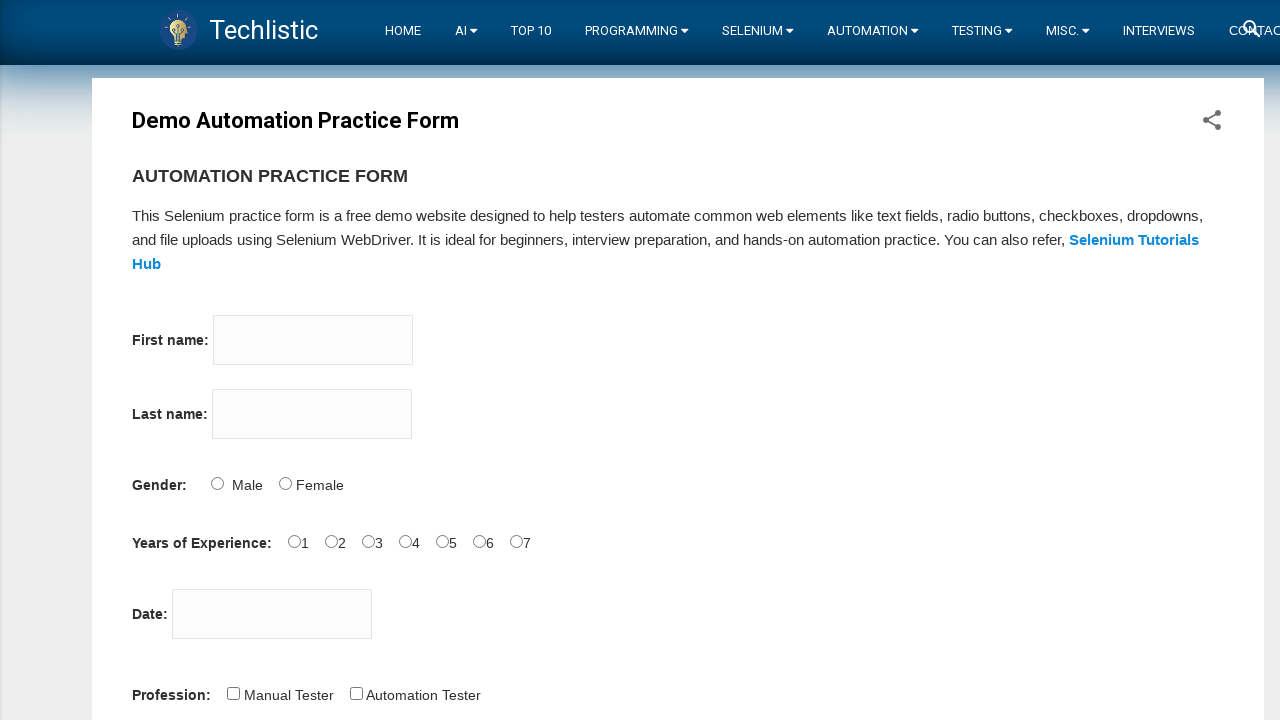

Filled first name field with 'John' on input[name='firstname']
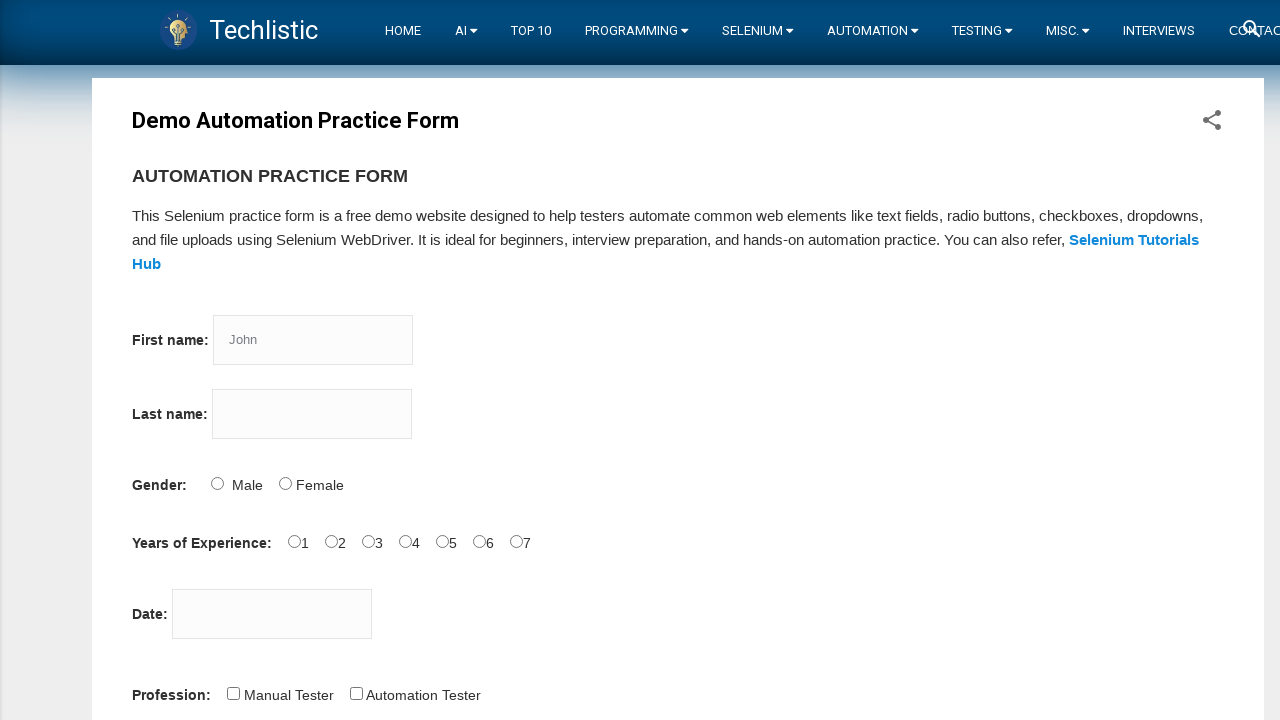

Filled last name field with 'Doe' on input[name='lastname']
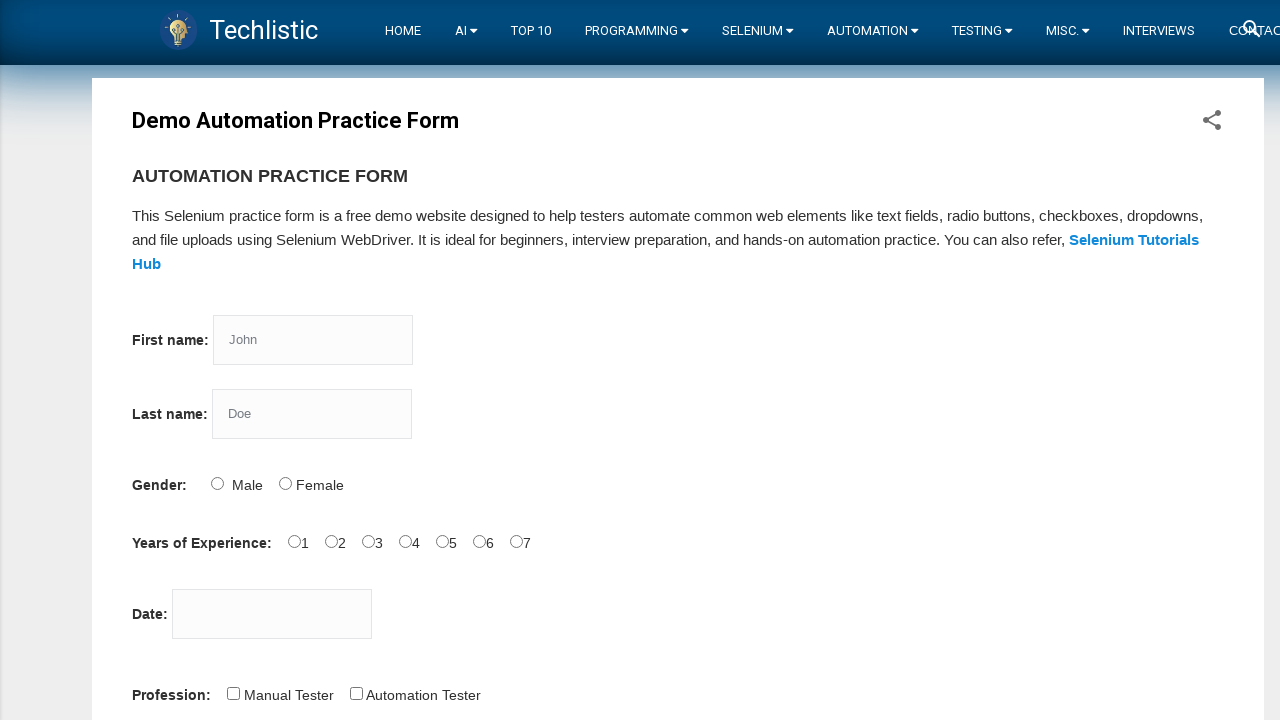

Selected Male gender option at (217, 483) on #sex-0
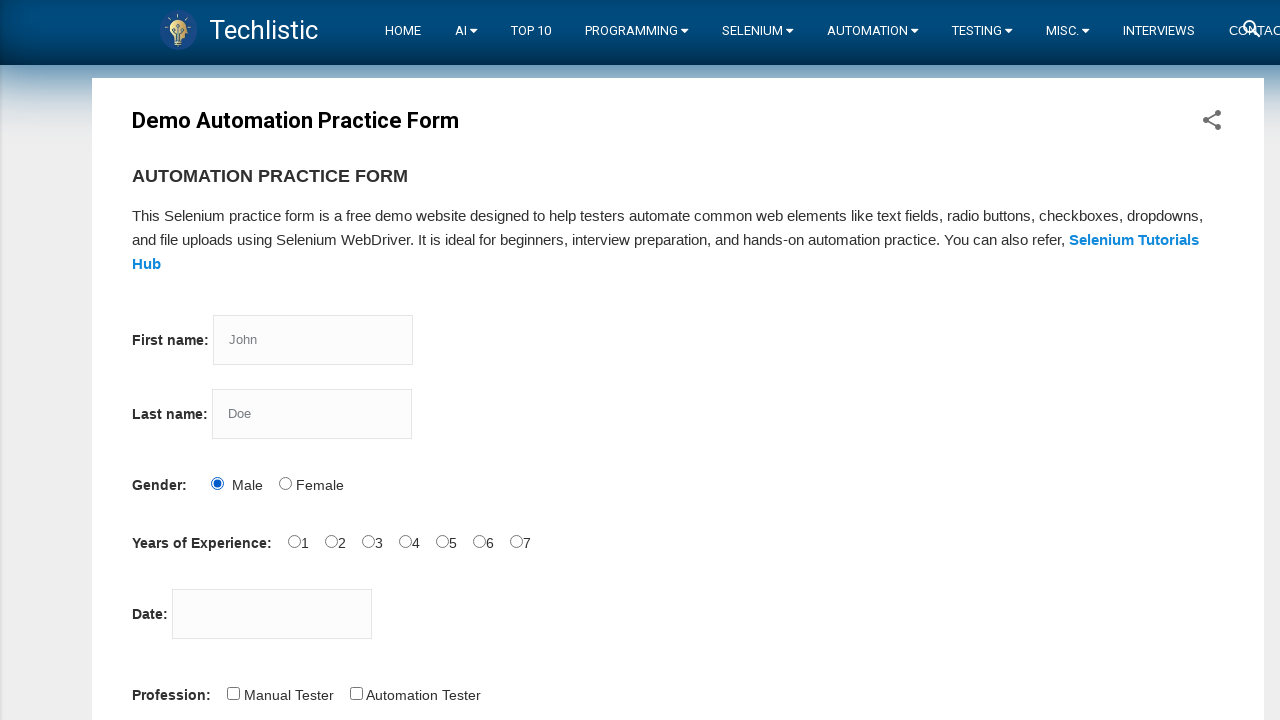

Selected 0-1 years experience level at (294, 541) on #exp-0
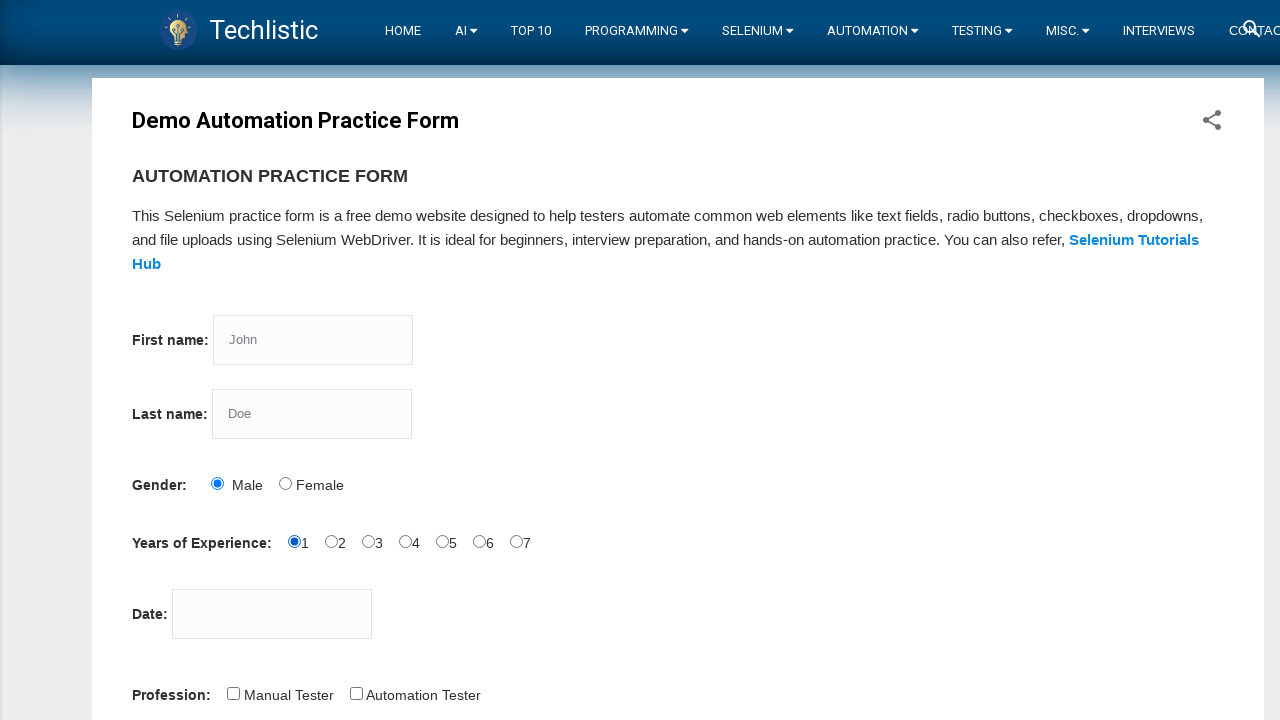

Filled date field with '01.01.2021' on #datepicker
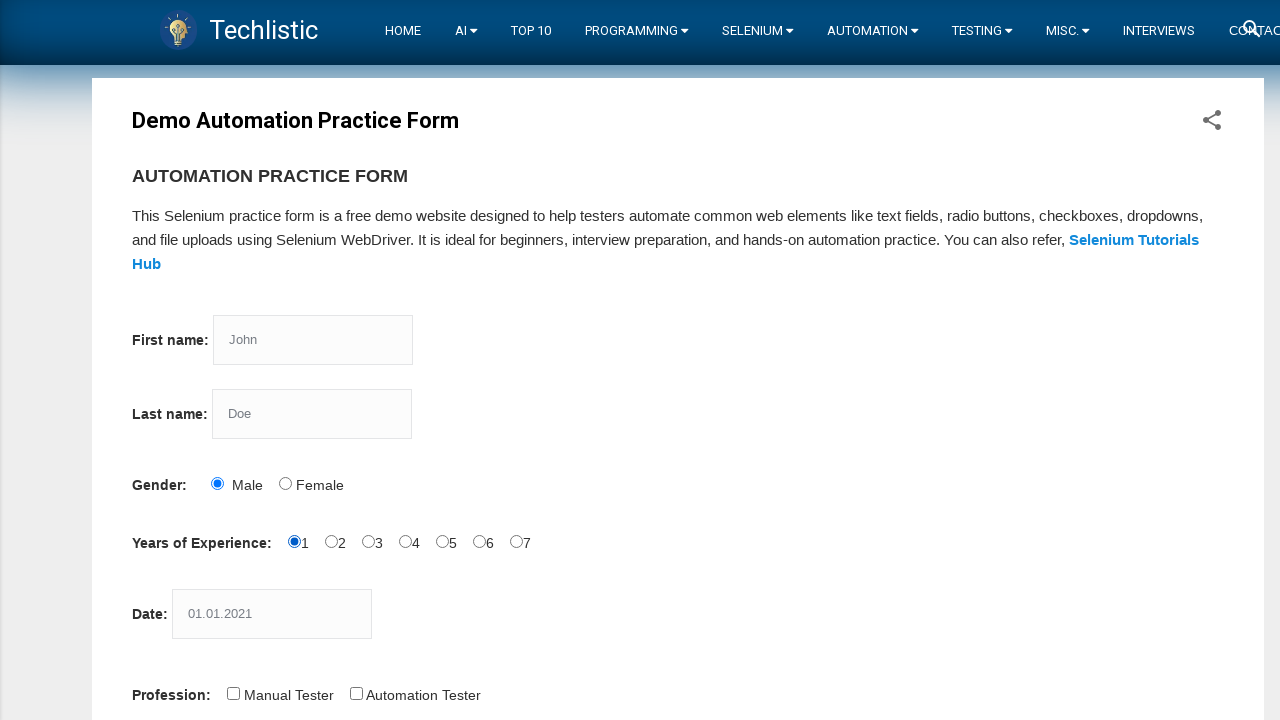

Selected Manual Tester profession at (233, 693) on #profession-0
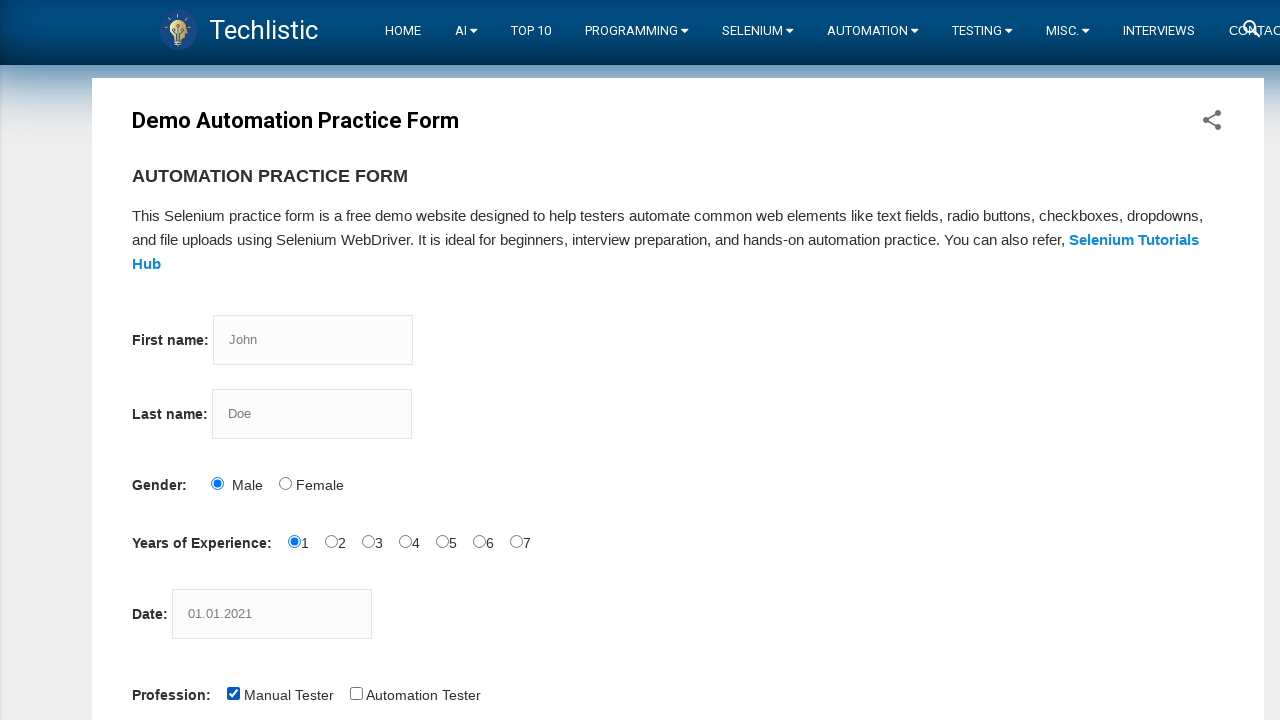

Selected Automation Tester profession at (356, 693) on #profession-1
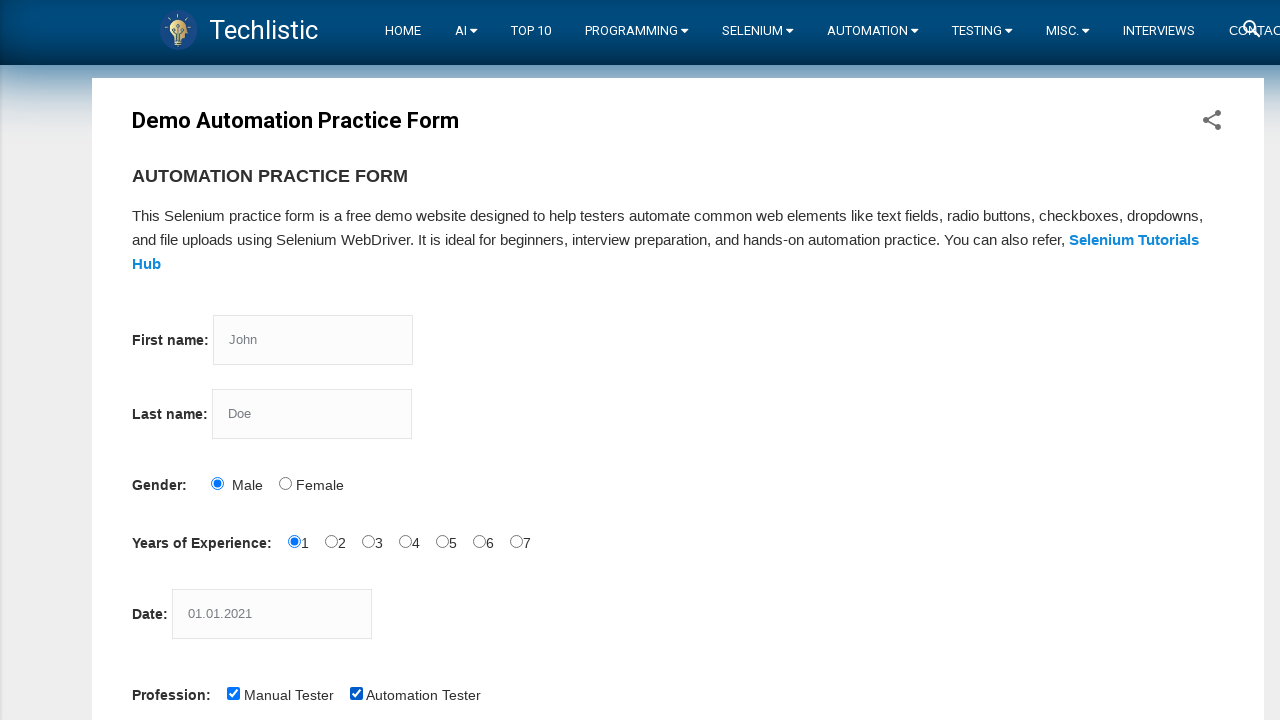

Selected Selenium Webdriver tool at (446, 360) on #tool-2
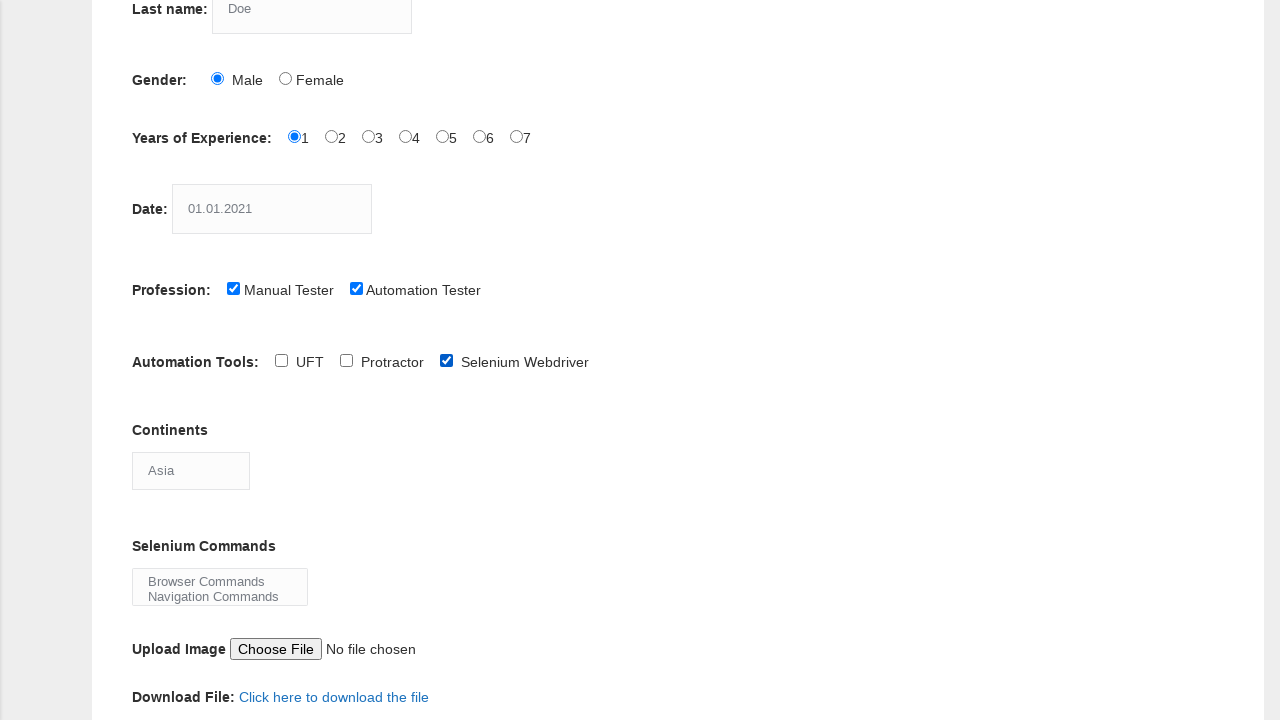

Clicked continents dropdown at (191, 470) on #continents
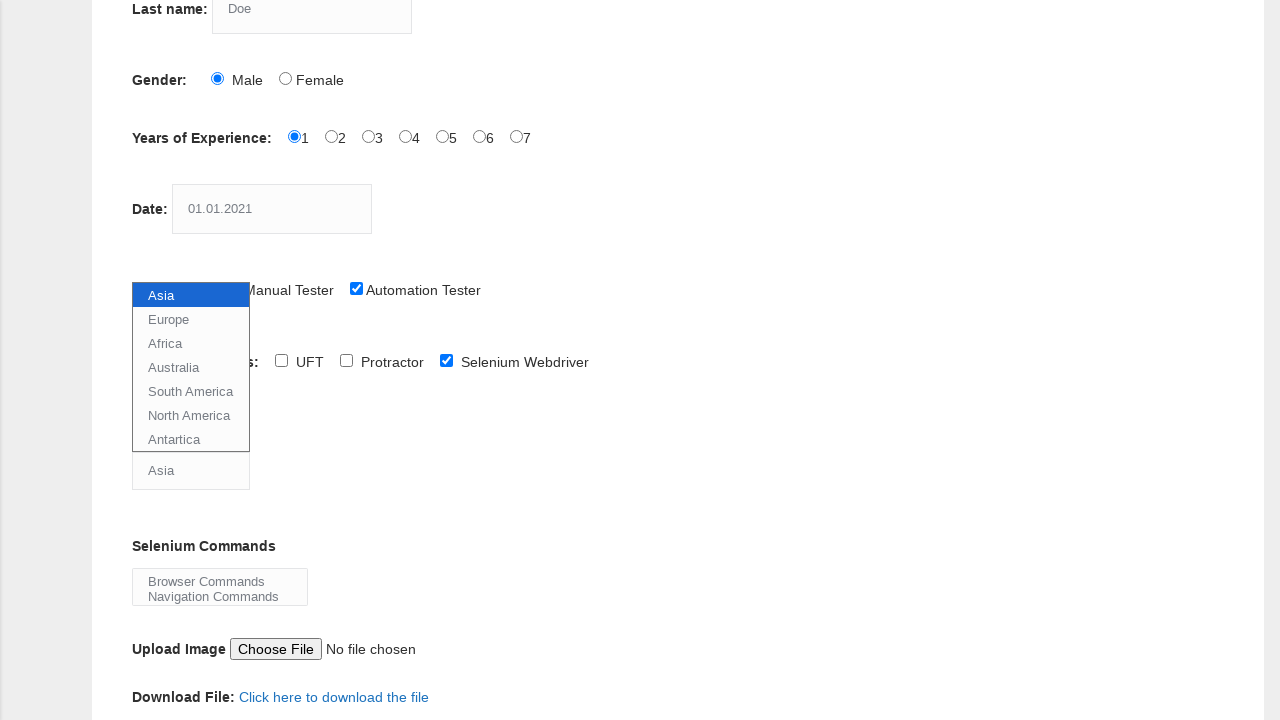

Selected Antarctica continent (7th option) on #continents
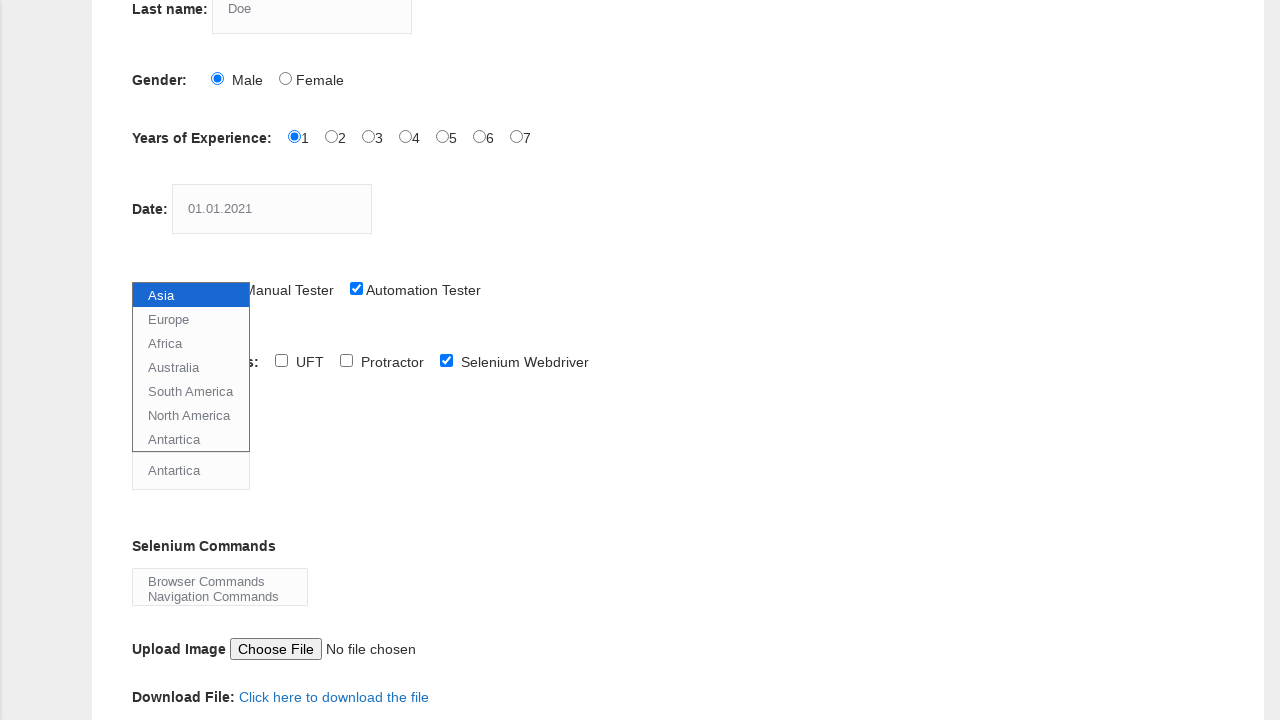

Selected Wait Commands selenium command (5th option) on #selenium_commands
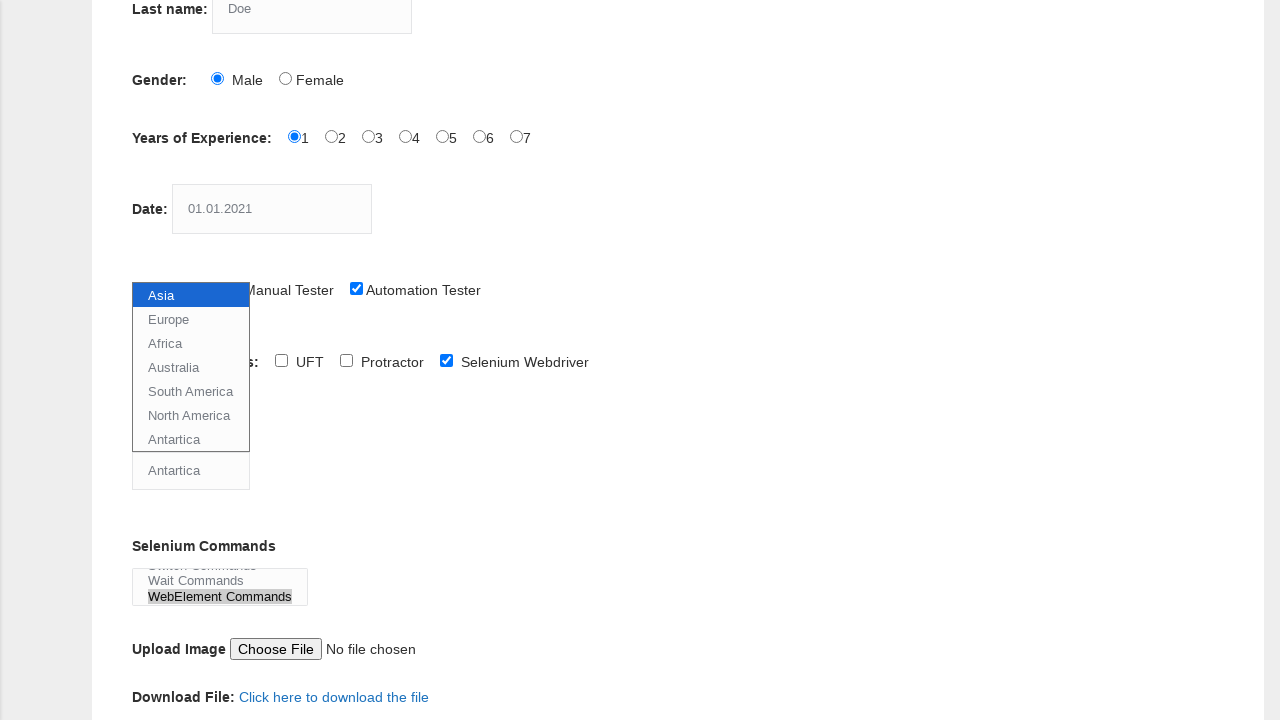

Clicked submit button to submit the form at (157, 360) on #submit
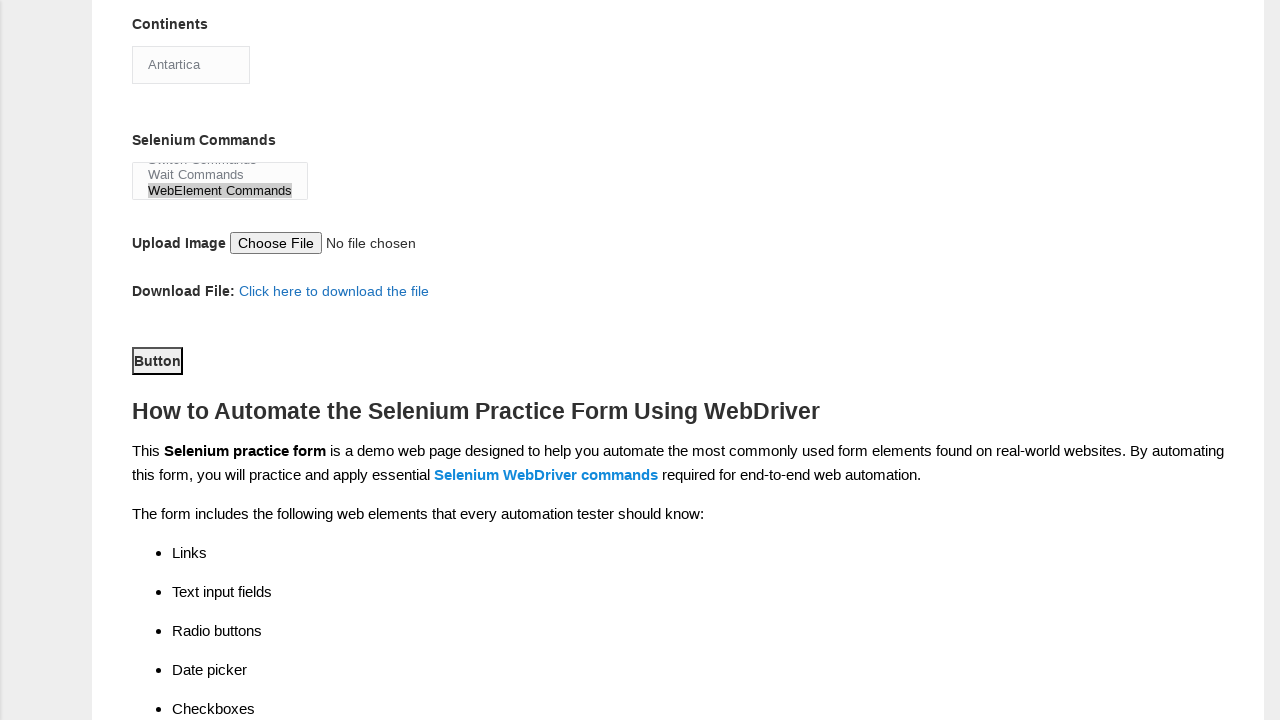

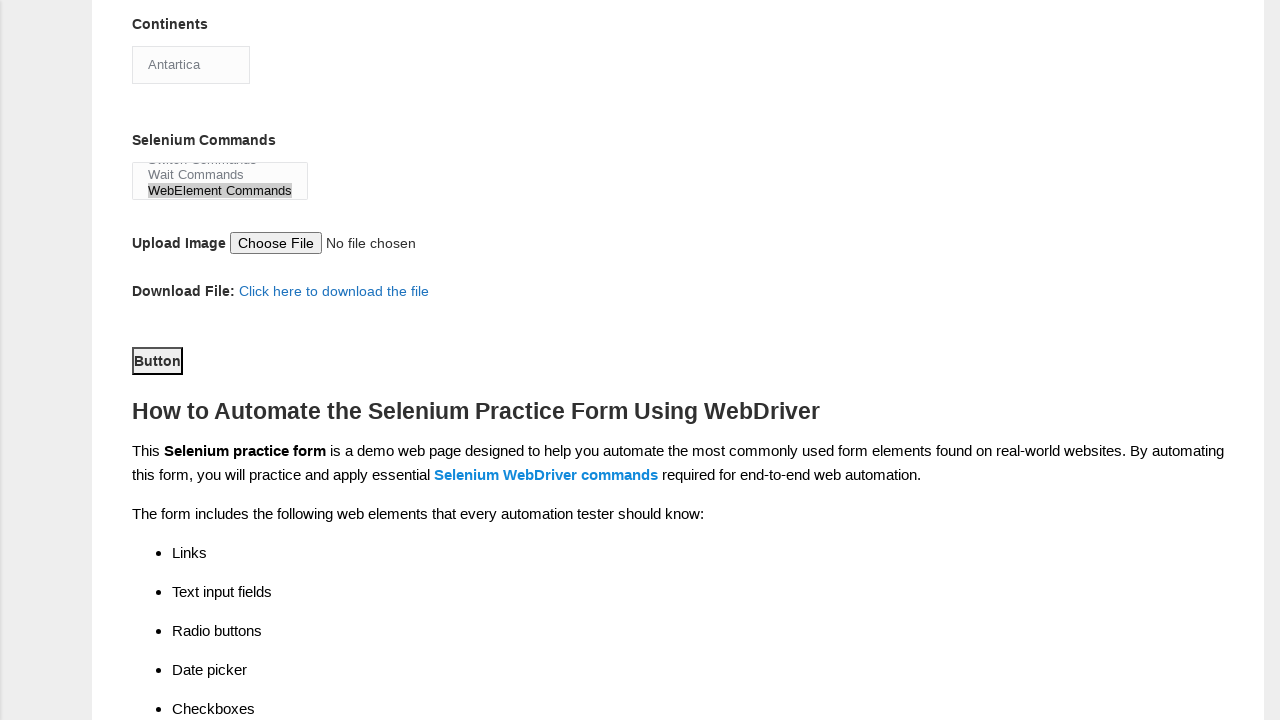